Tests static dropdown functionality by selecting currency options using three different methods: by index, by visible text, and by value.

Starting URL: https://rahulshettyacademy.com/dropdownsPractise/

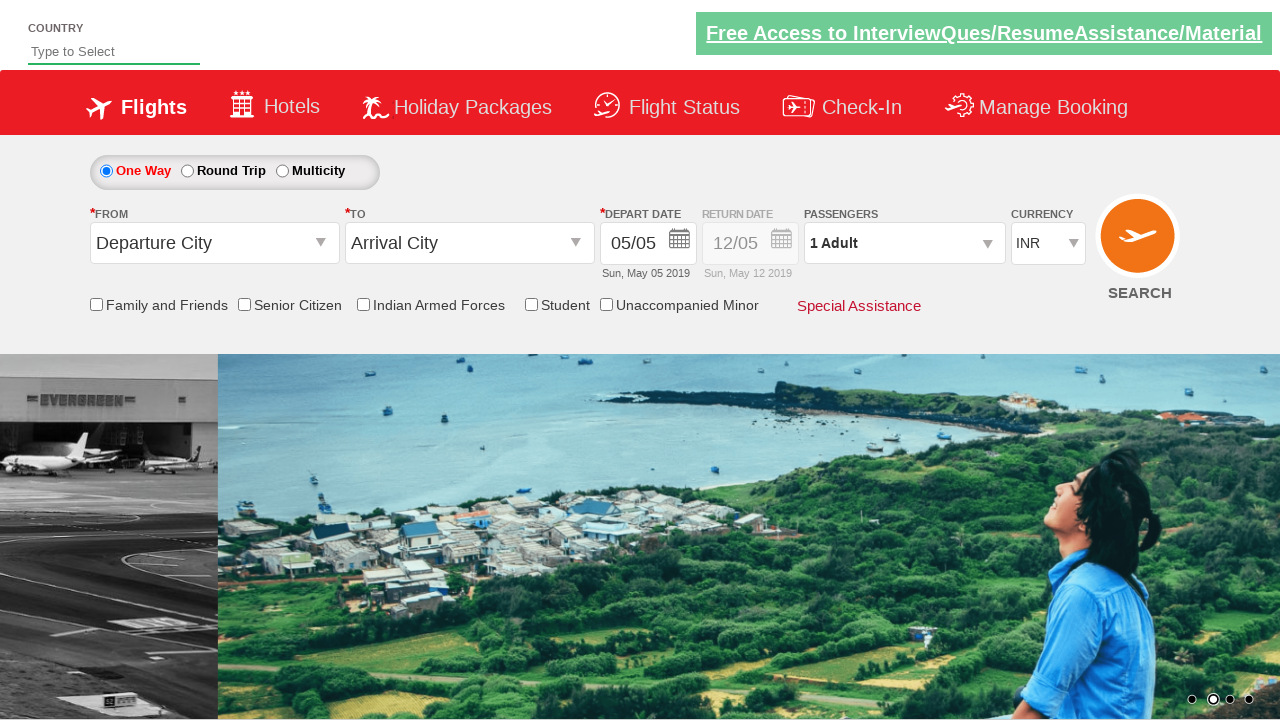

Navigated to dropdown practice page
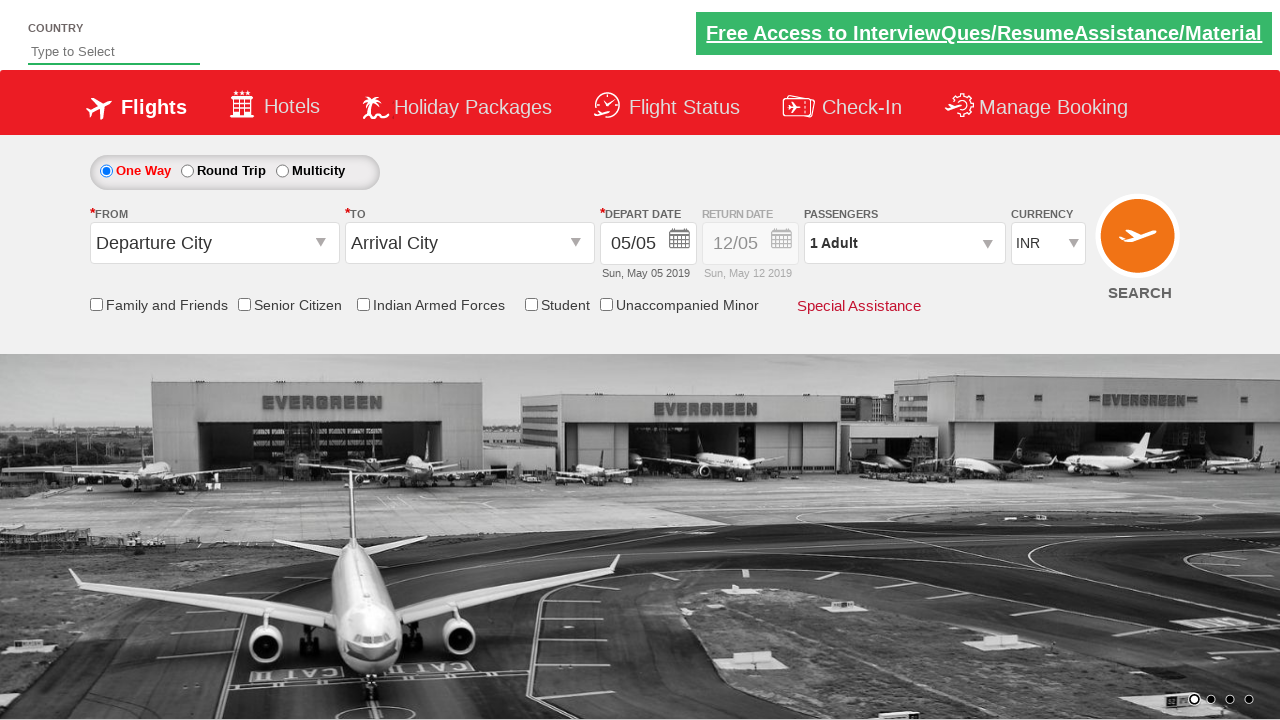

Located currency dropdown element
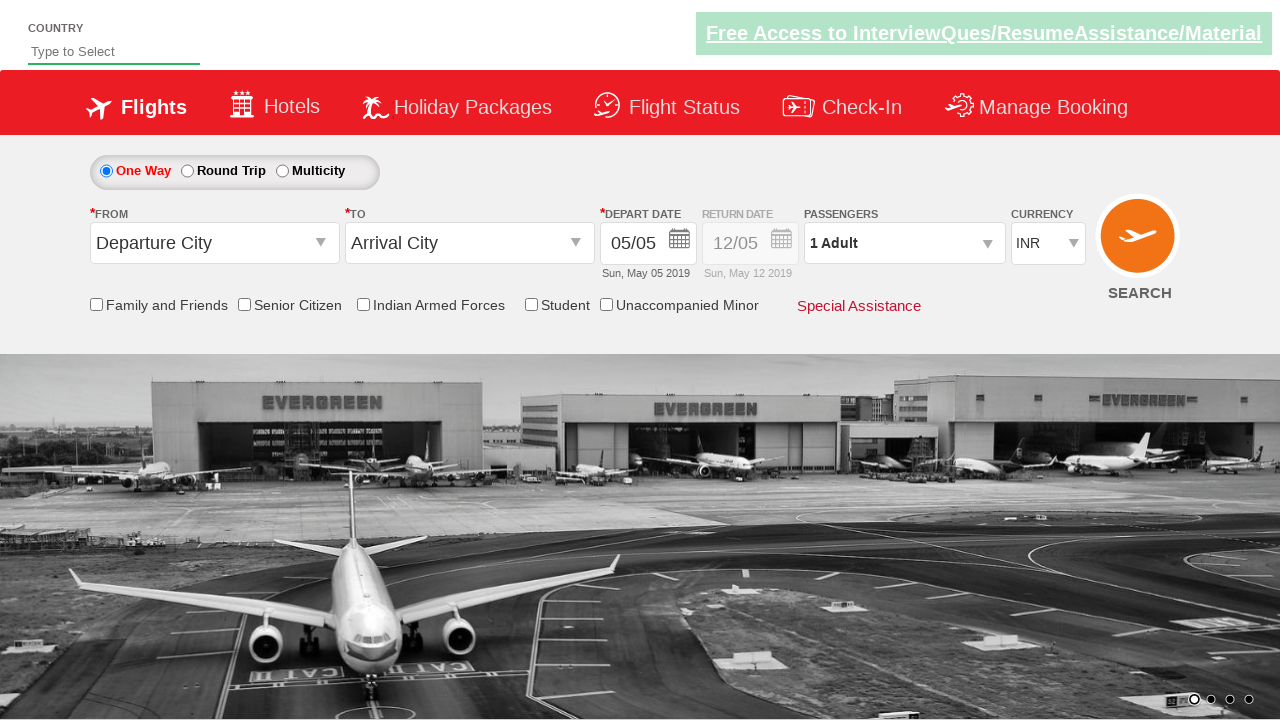

Selected currency dropdown option by index 3 (4th option) on #ctl00_mainContent_DropDownListCurrency
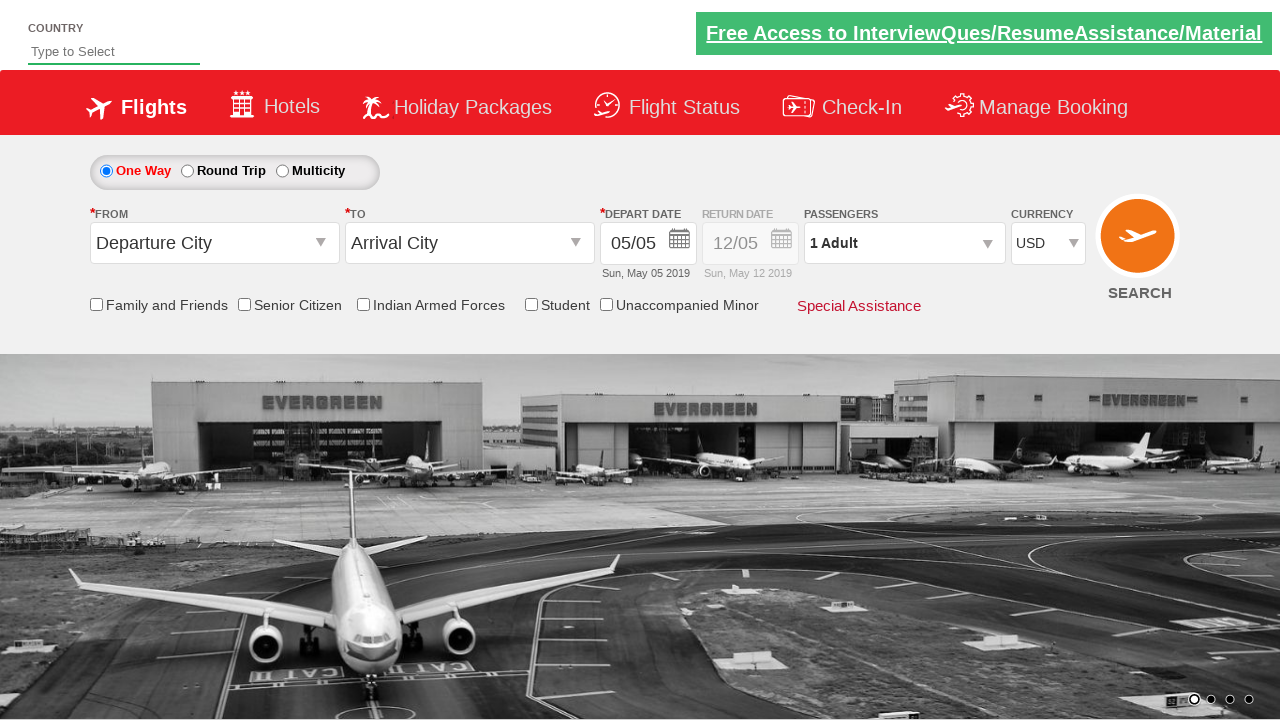

Selected currency dropdown option by visible text 'AED' on #ctl00_mainContent_DropDownListCurrency
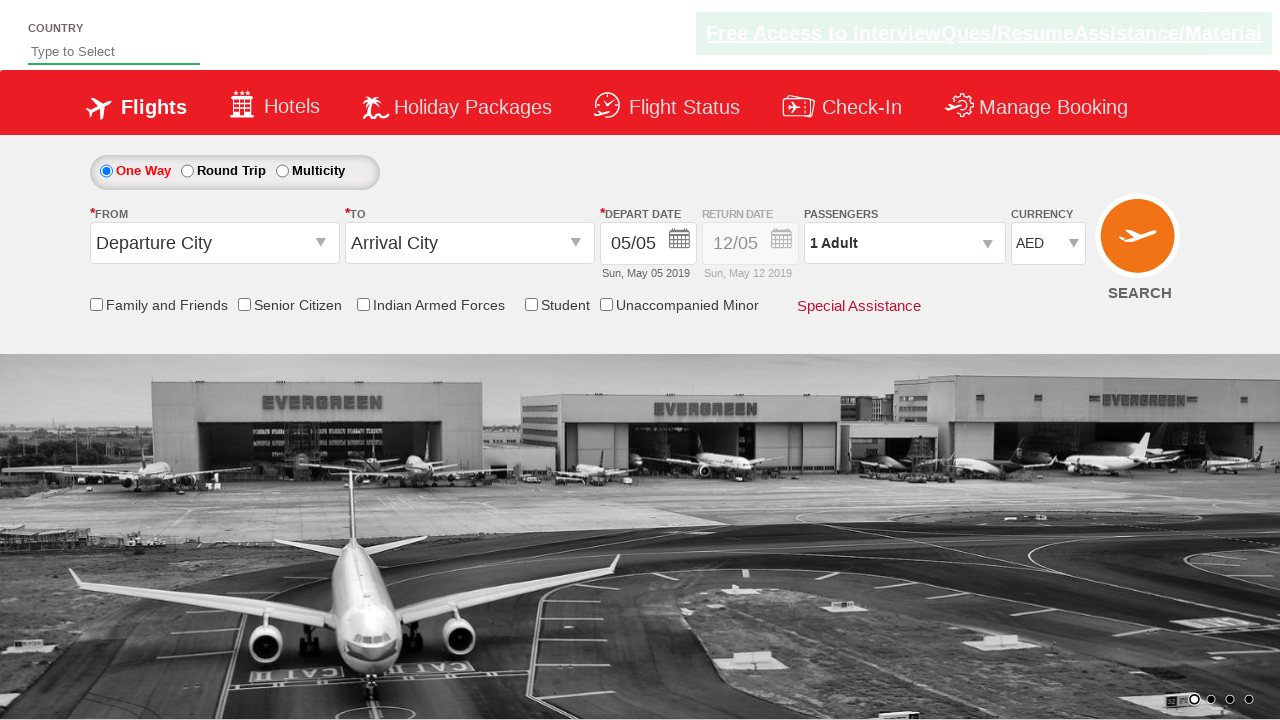

Selected currency dropdown option by value 'INR' on #ctl00_mainContent_DropDownListCurrency
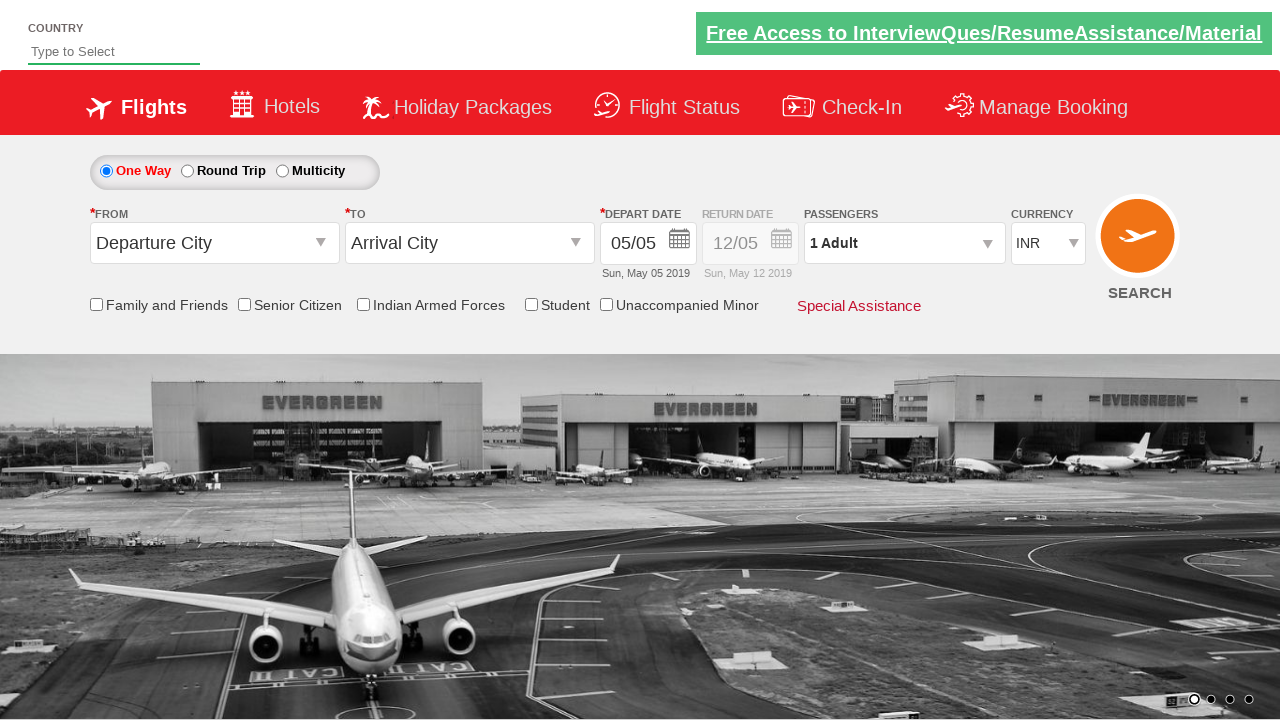

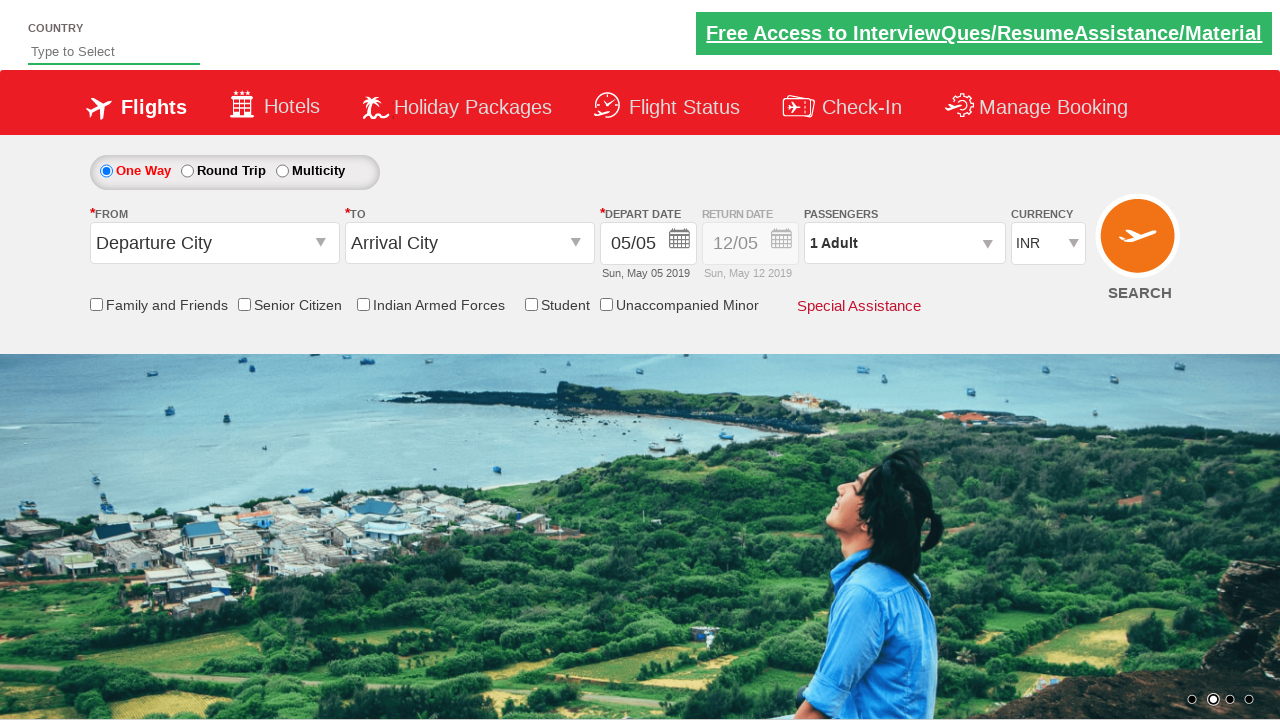